Tests navigation to Browse Languages page via the footer link

Starting URL: https://www.99-bottles-of-beer.net/

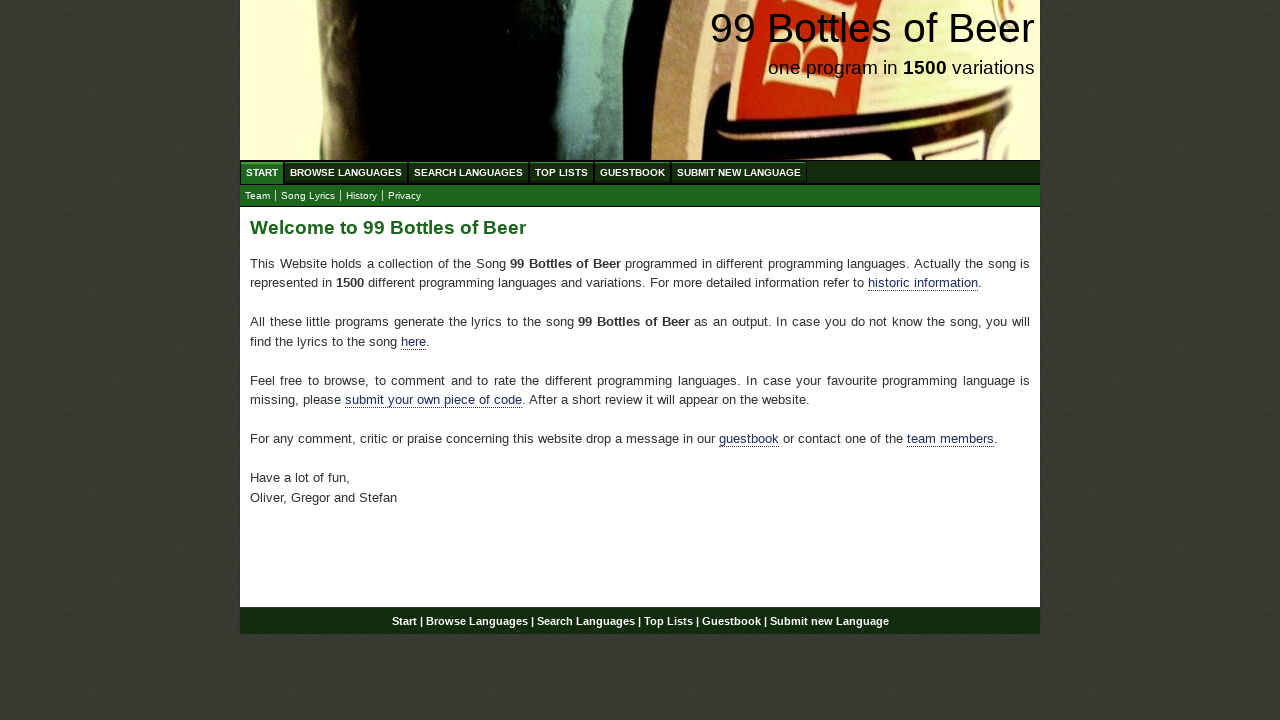

Clicked Browse Languages link in footer at (476, 621) on div#footer a[href='/abc.html']
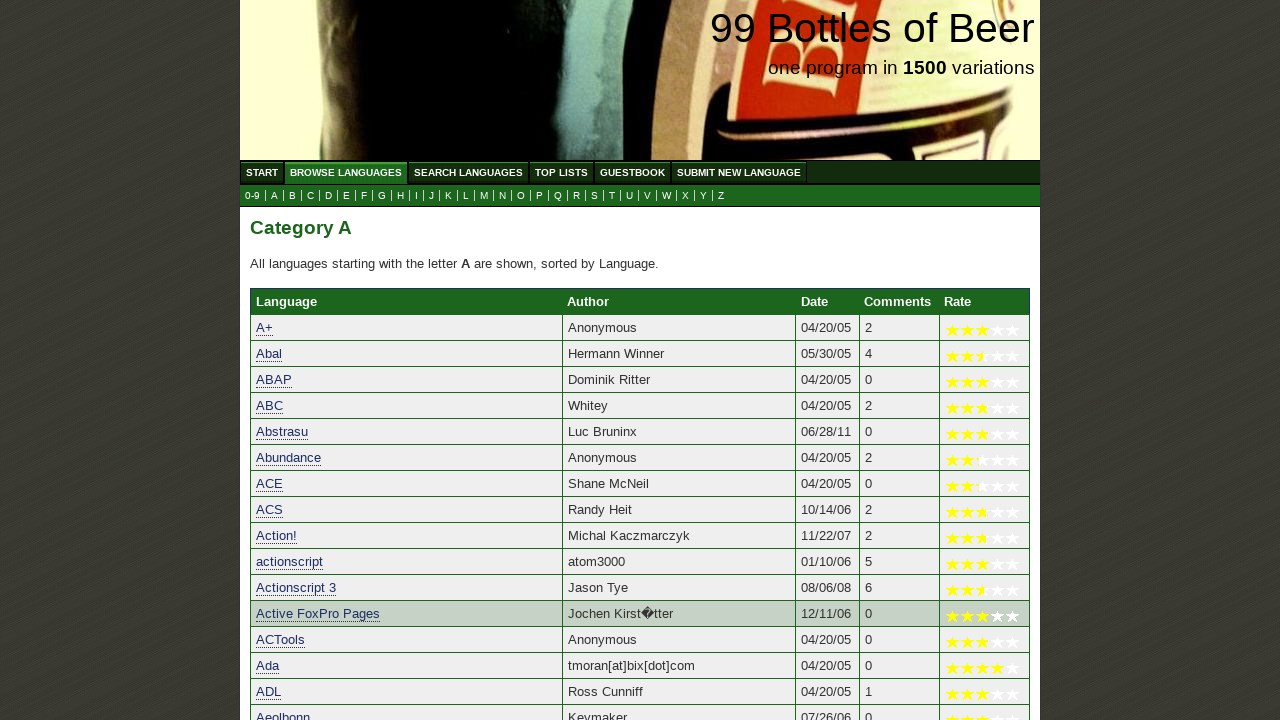

Navigation to Browse Languages page completed
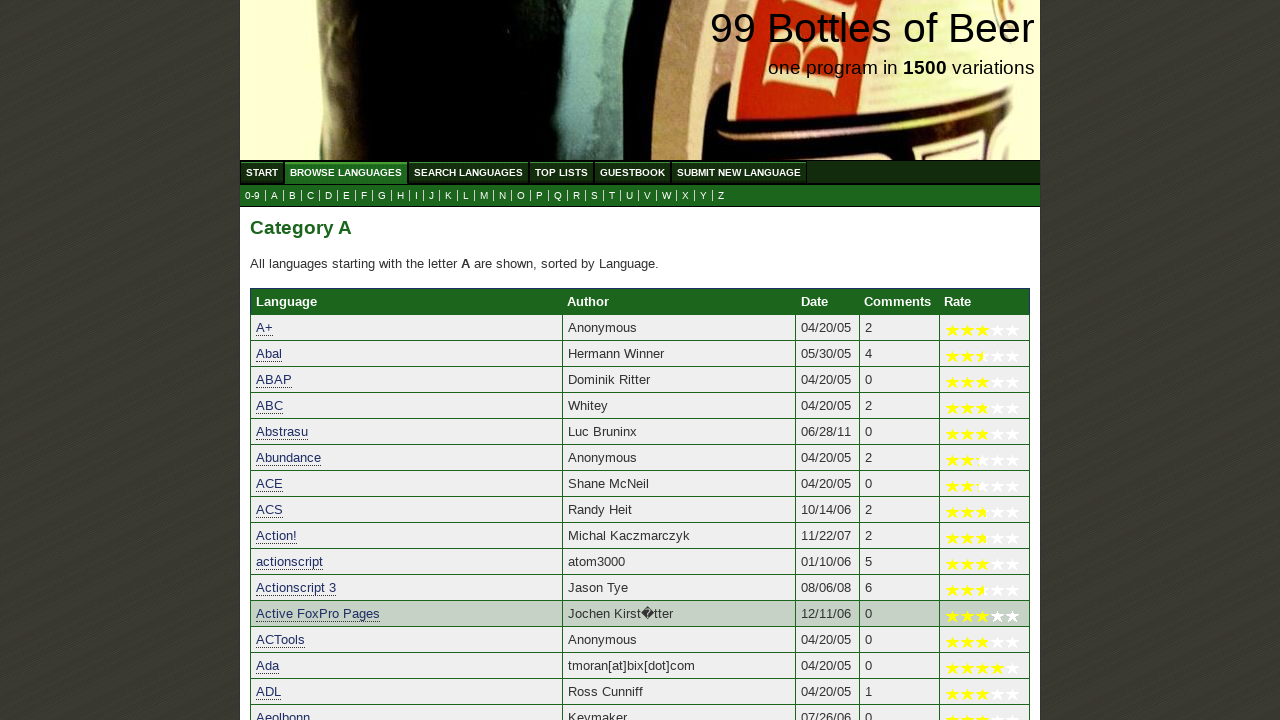

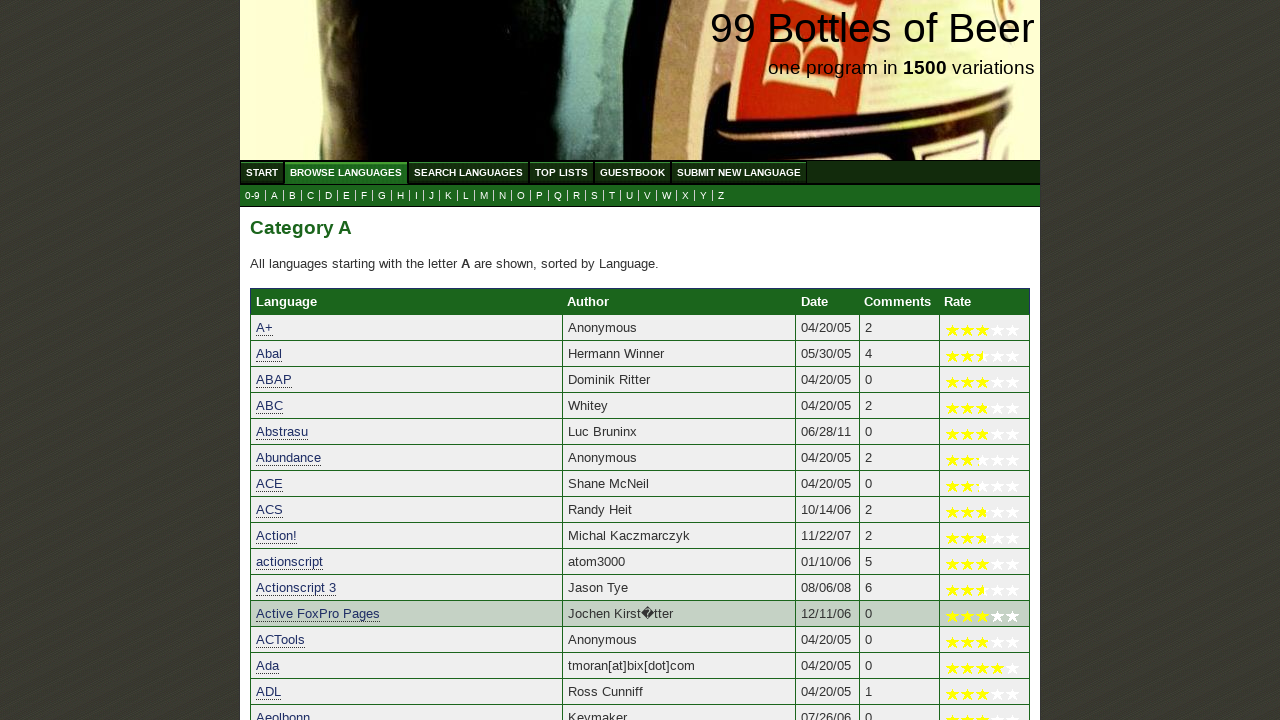